Tests radio button functionality by clicking each radio button, then specifically selects Option 2 radio button

Starting URL: https://kristinek.github.io/site/examples/actions

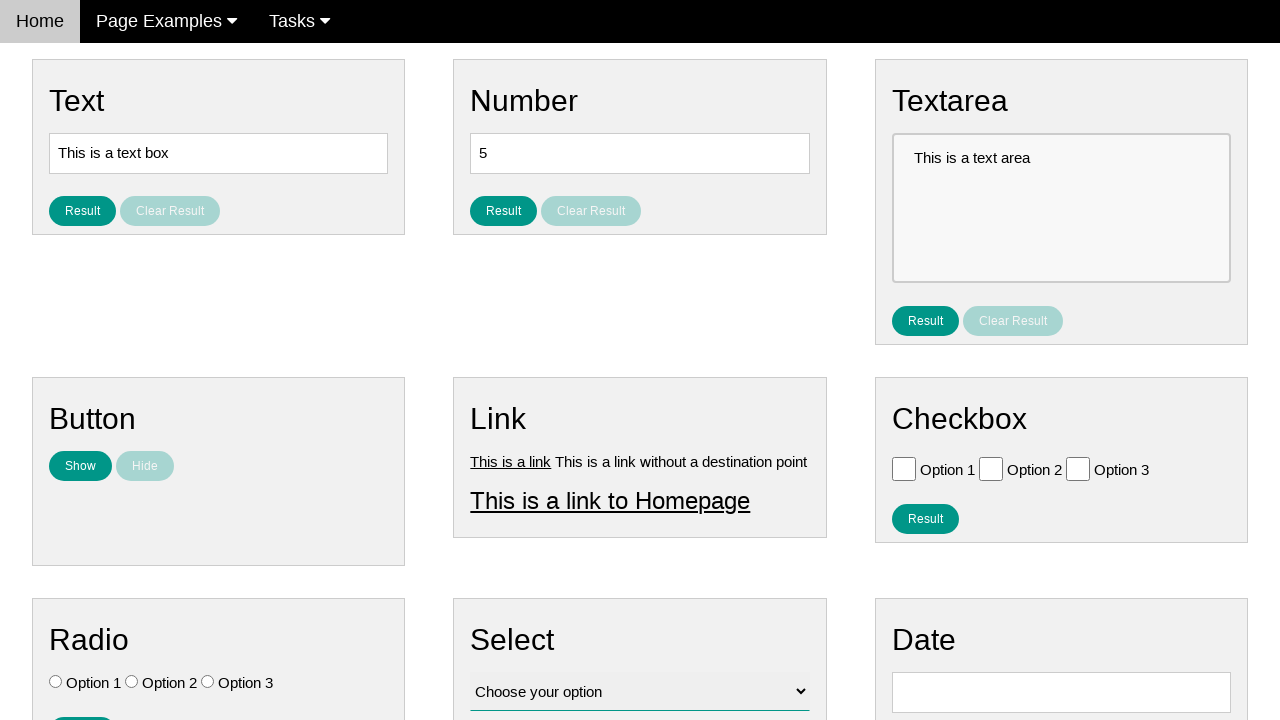

Navigated to radio button test page
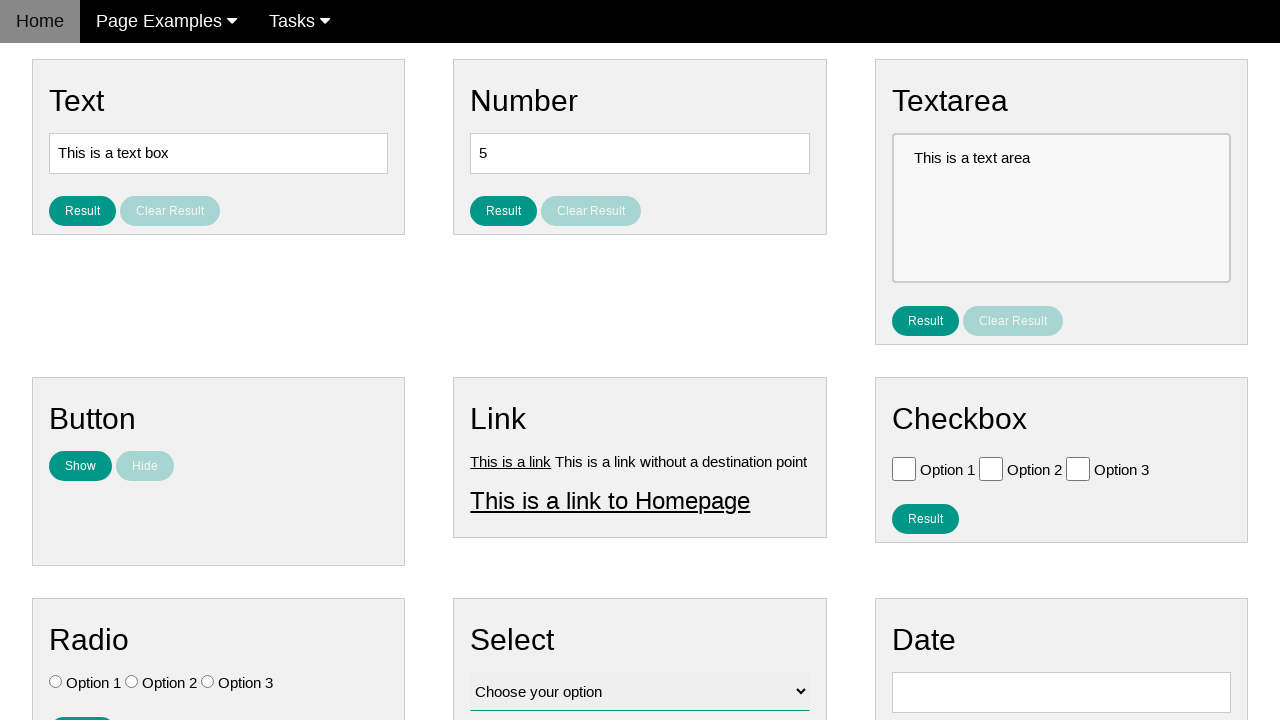

Located all radio buttons on the page
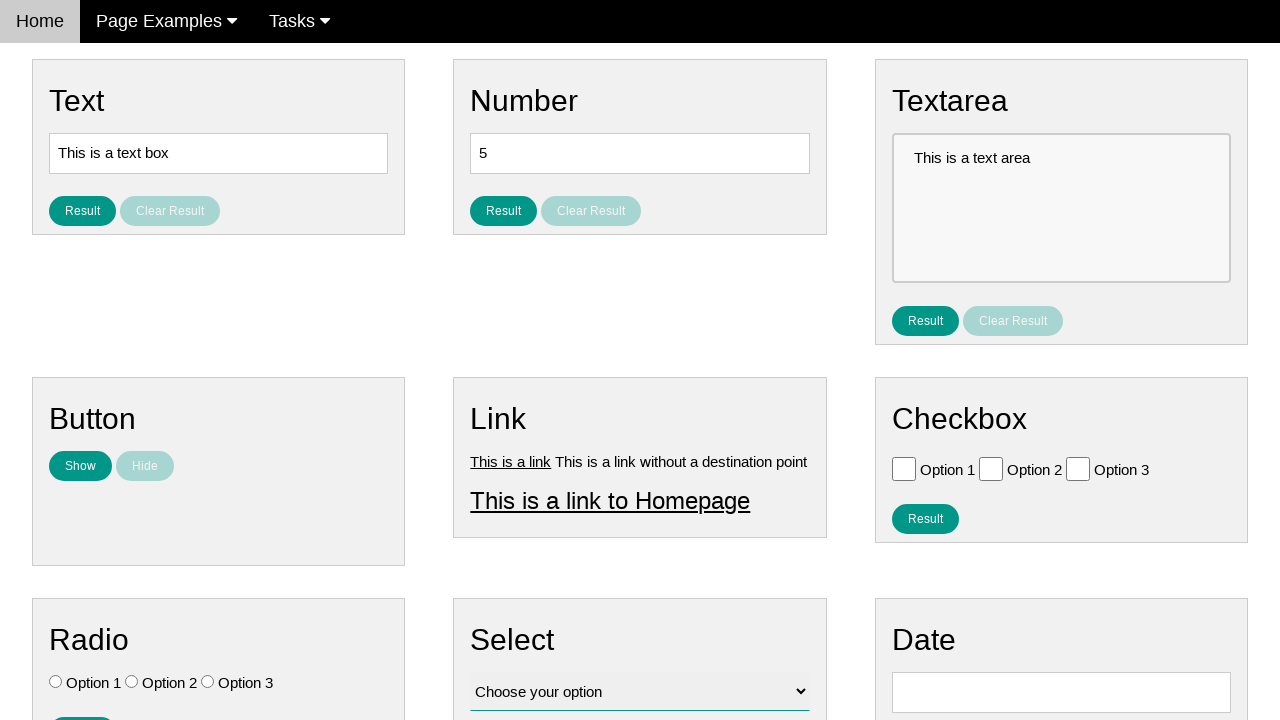

Found 3 radio buttons
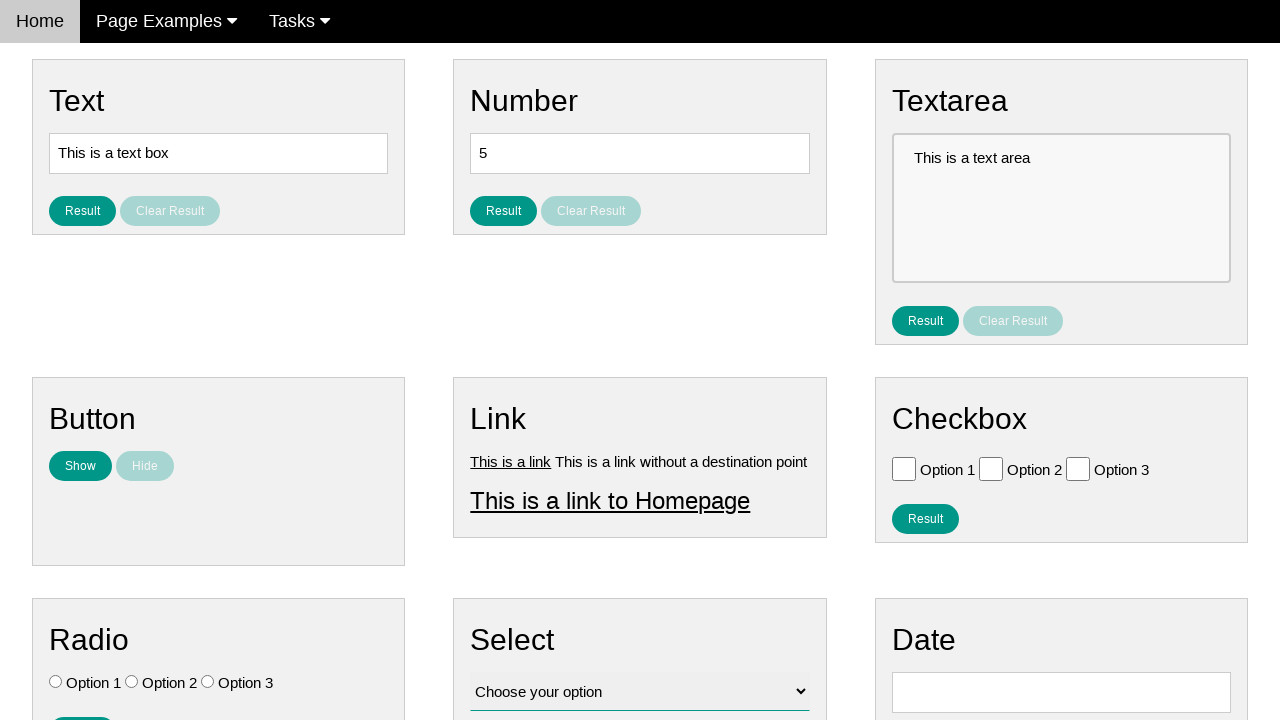

Clicked radio button at index 0 at (56, 682) on .w3-check[type='radio'] >> nth=0
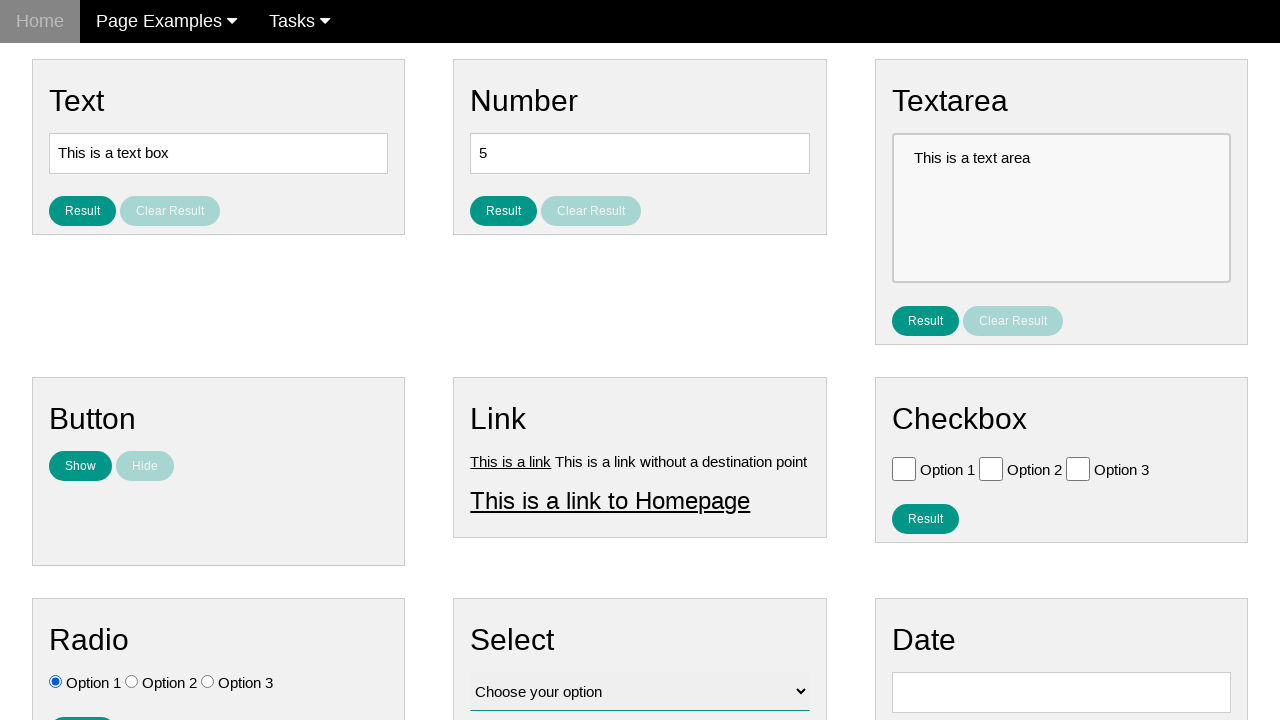

Clicked radio button at index 1 at (132, 682) on .w3-check[type='radio'] >> nth=1
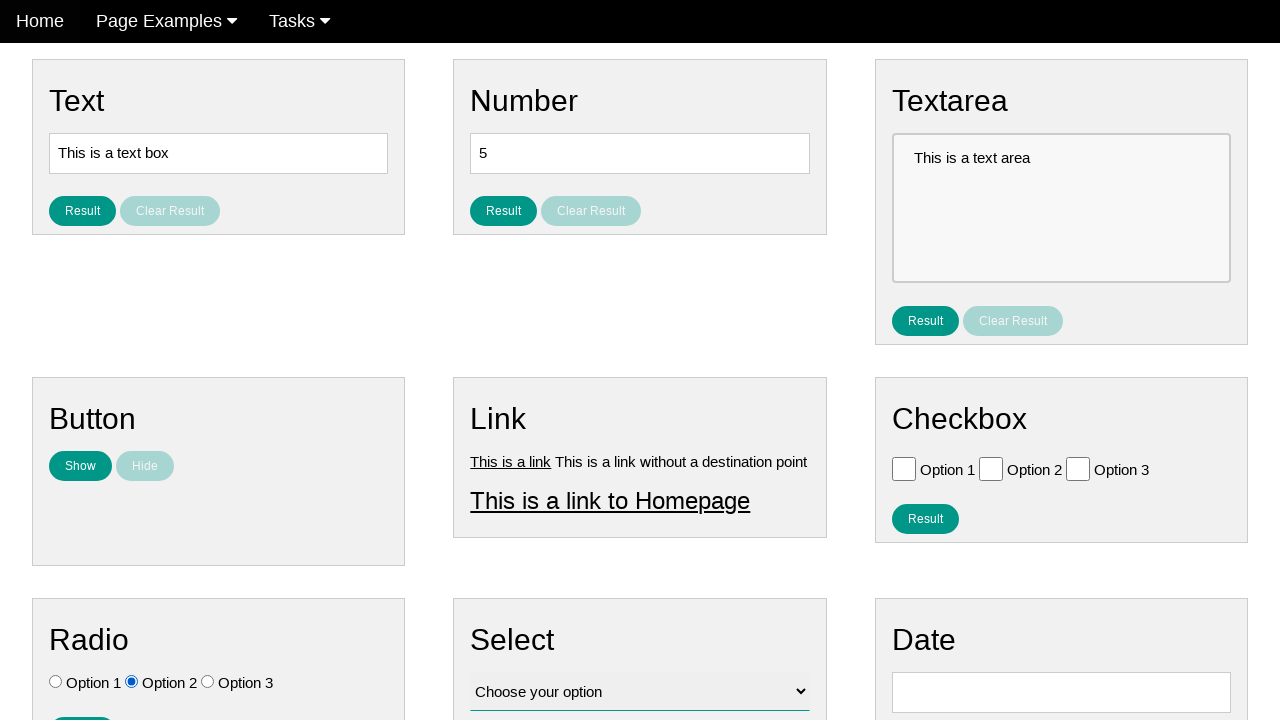

Clicked radio button at index 2 at (208, 682) on .w3-check[type='radio'] >> nth=2
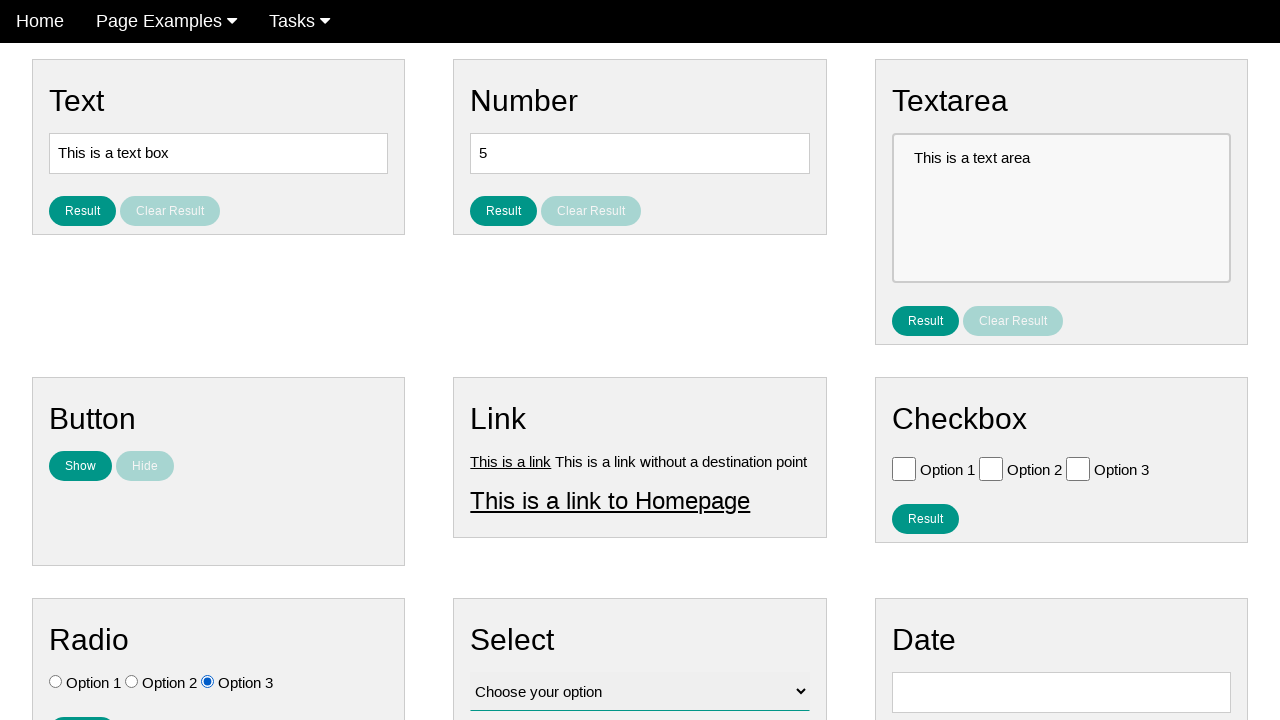

Located Option 2 radio button
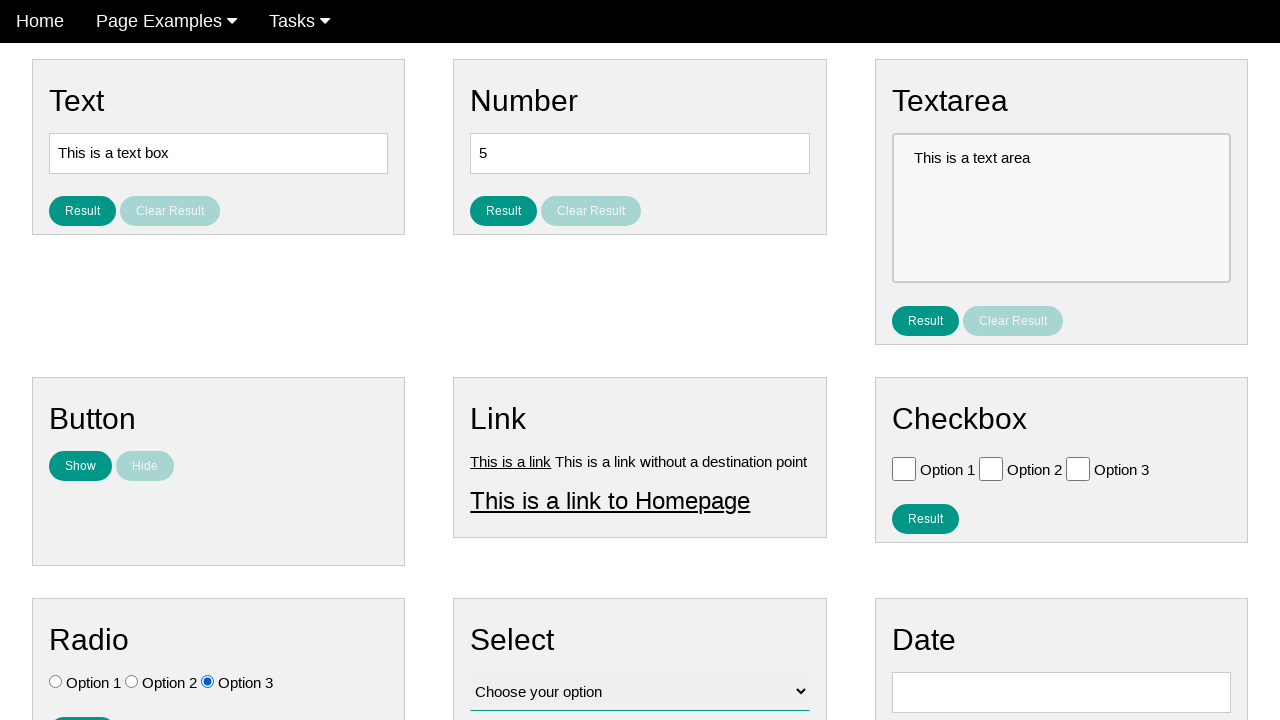

Clicked Option 2 radio button to select it at (132, 682) on .w3-check[value='Option 2'][type='radio']
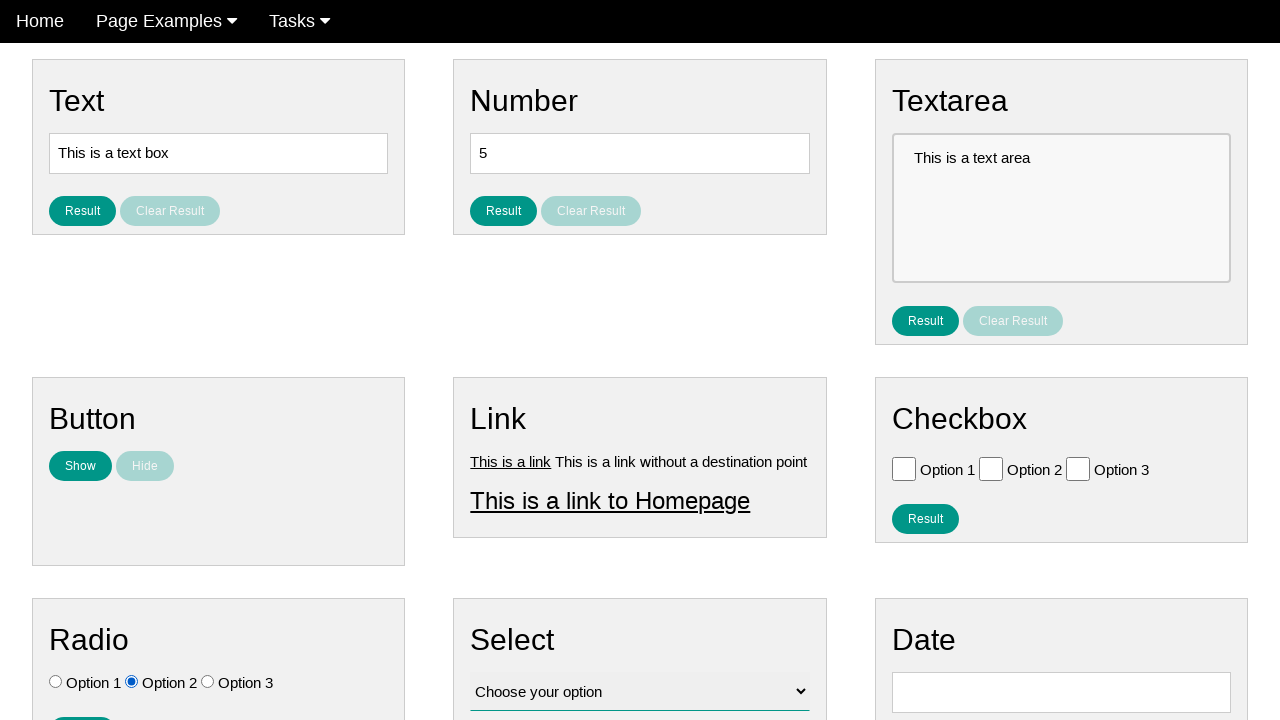

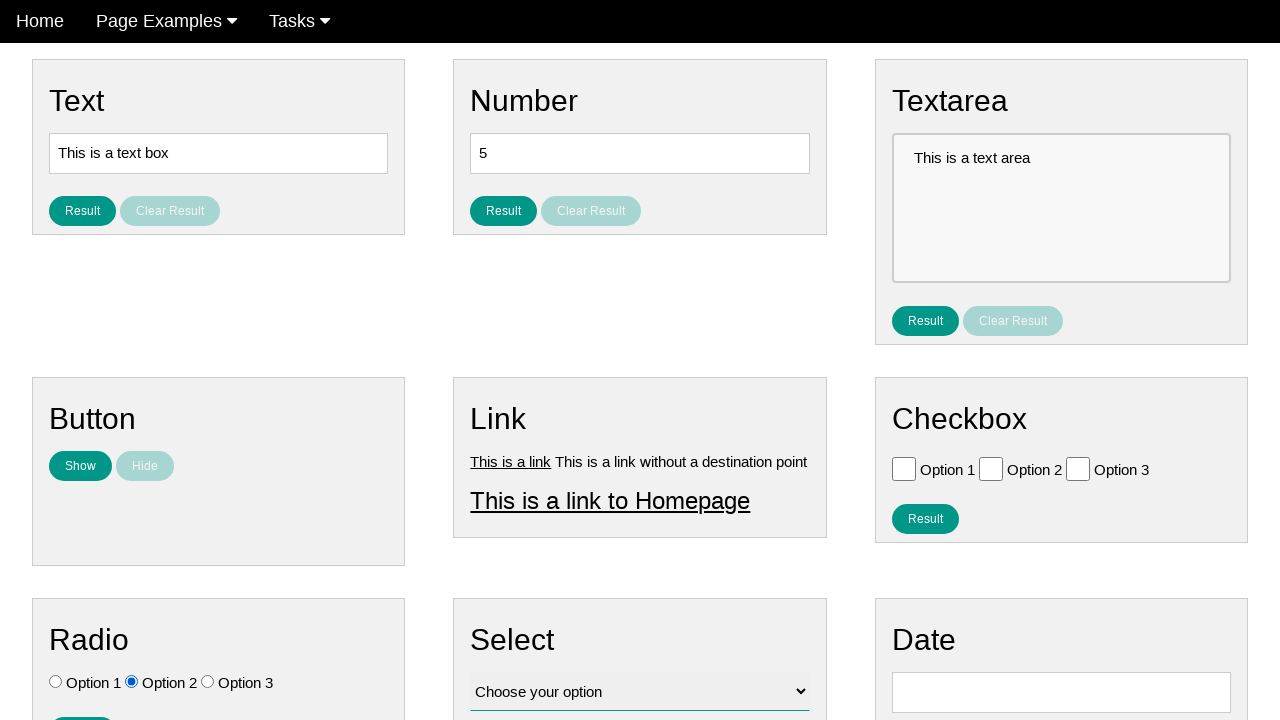